Navigates to the Spanish government administration appointments page and verifies the page loads successfully

Starting URL: https://sede.administracionespublicas.gob.es/pagina/index/directorio/icpplus

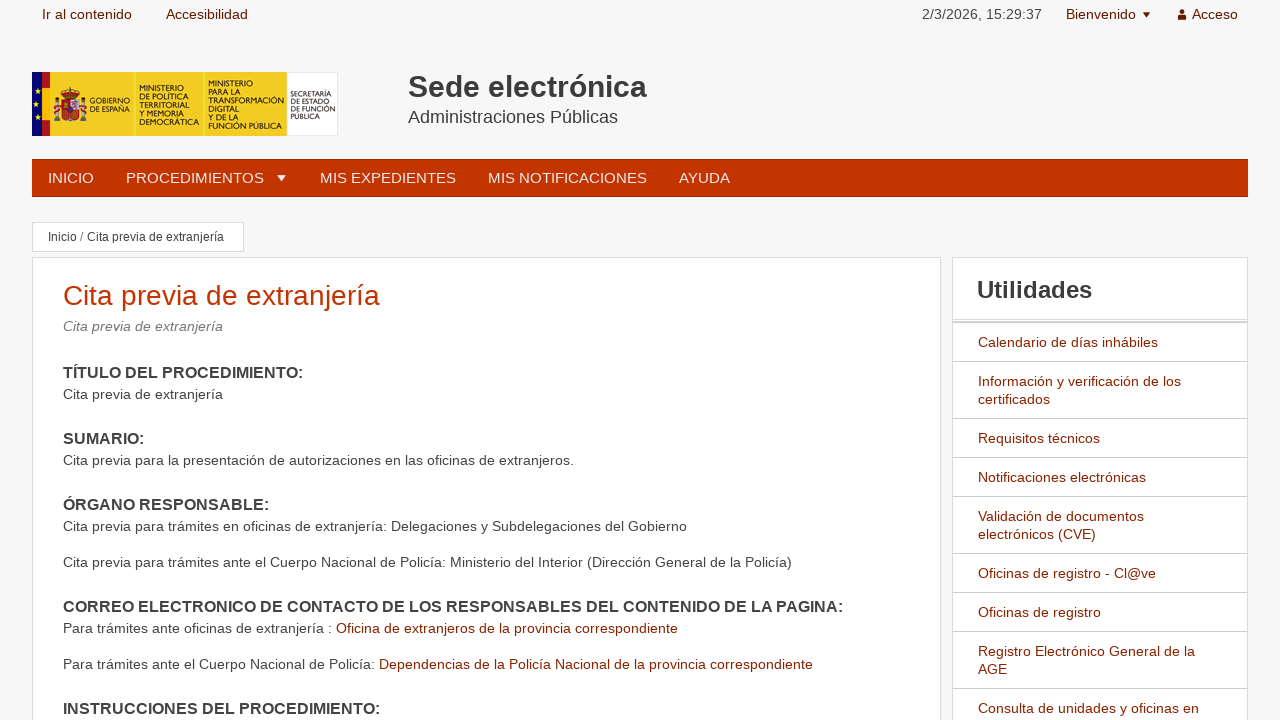

Waited for page to reach networkidle state
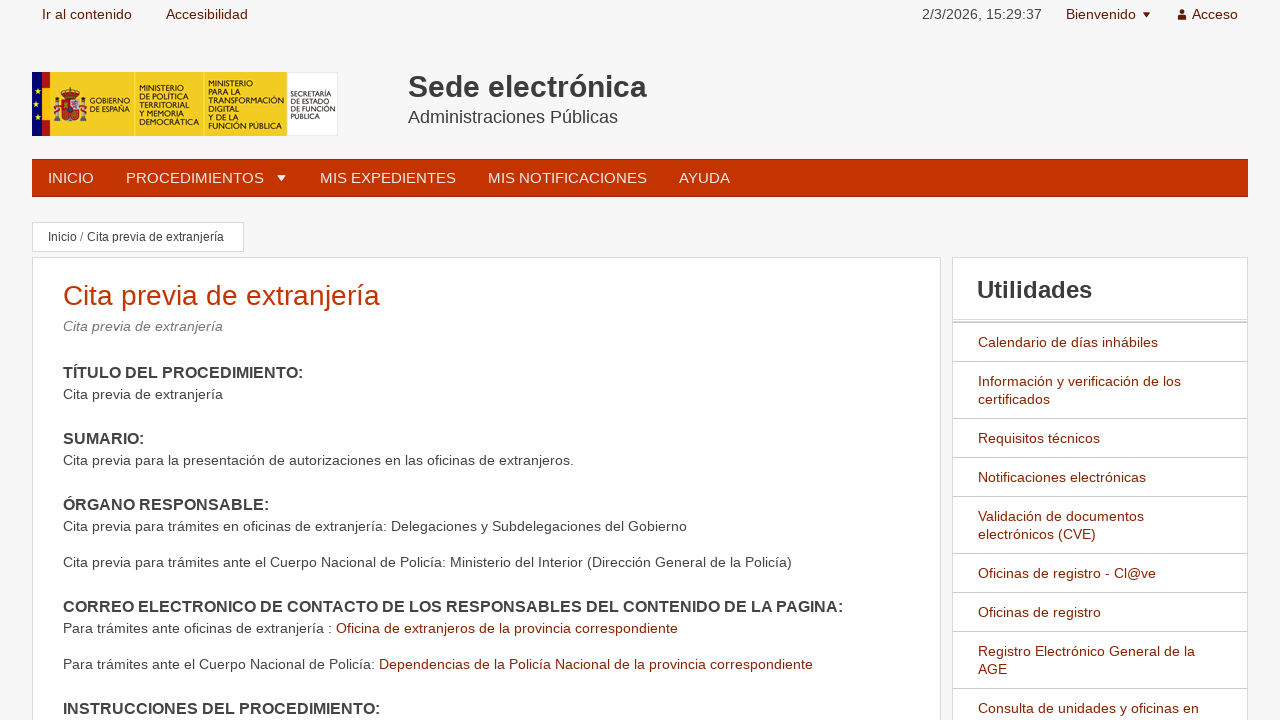

Verified body element is present on Spanish government appointments page
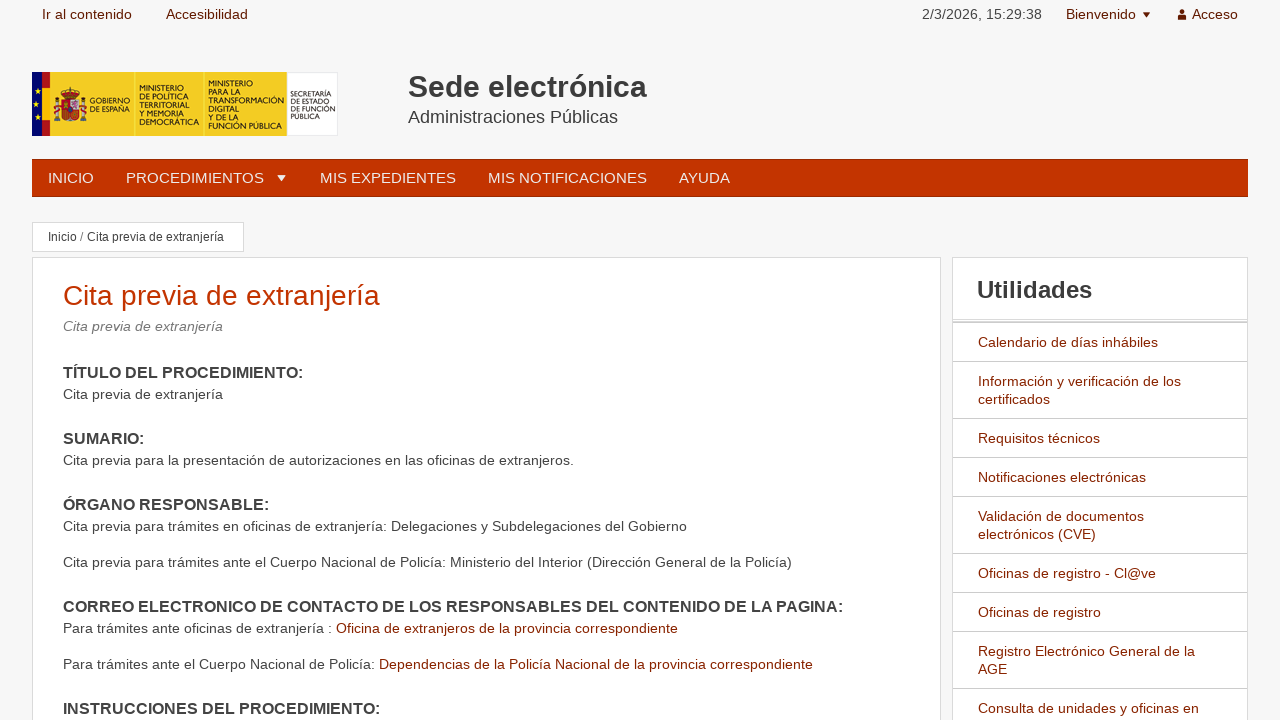

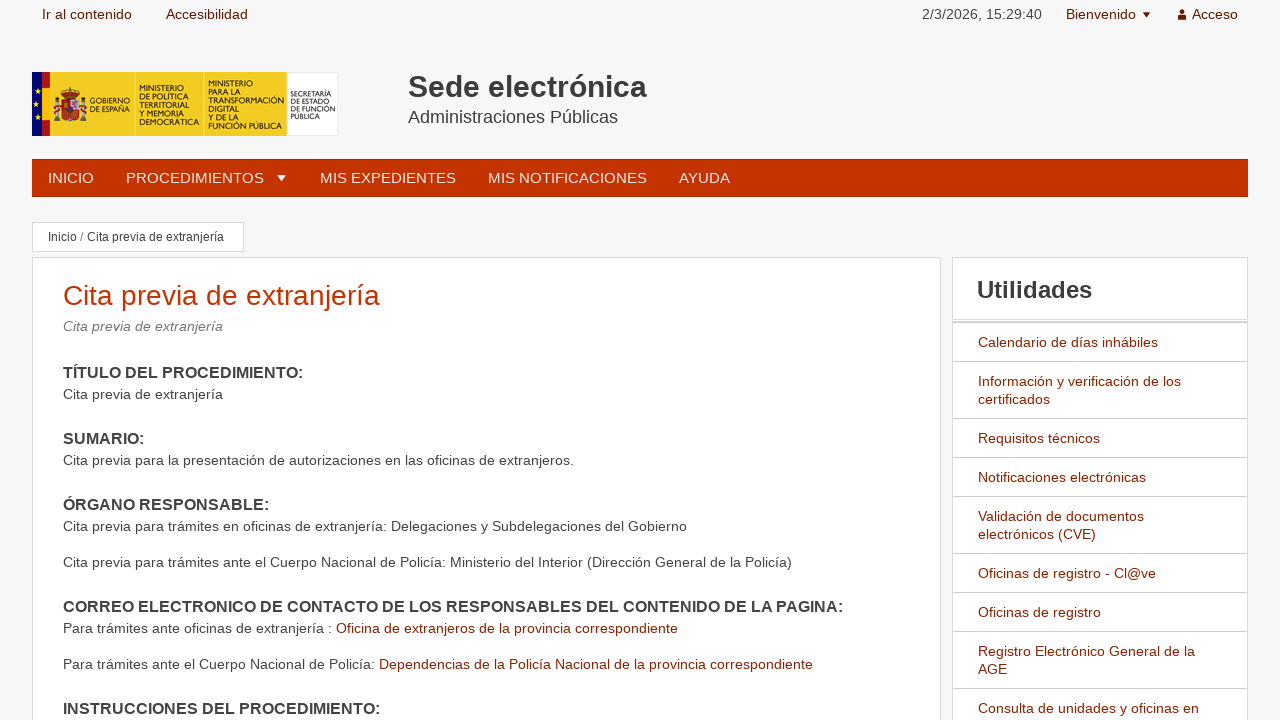